Navigates to different sections of DemoQA website to verify page accessibility

Starting URL: https://demoqa.com/elements

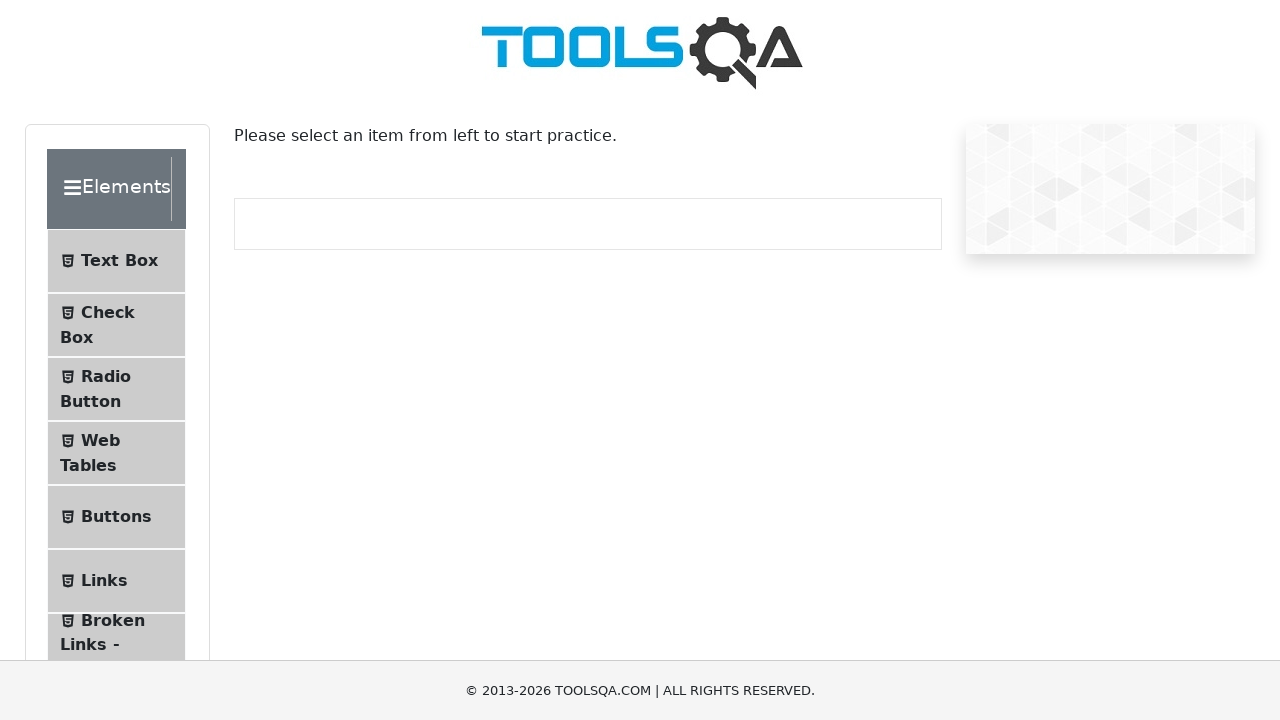

Navigated to DemoQA Forms section
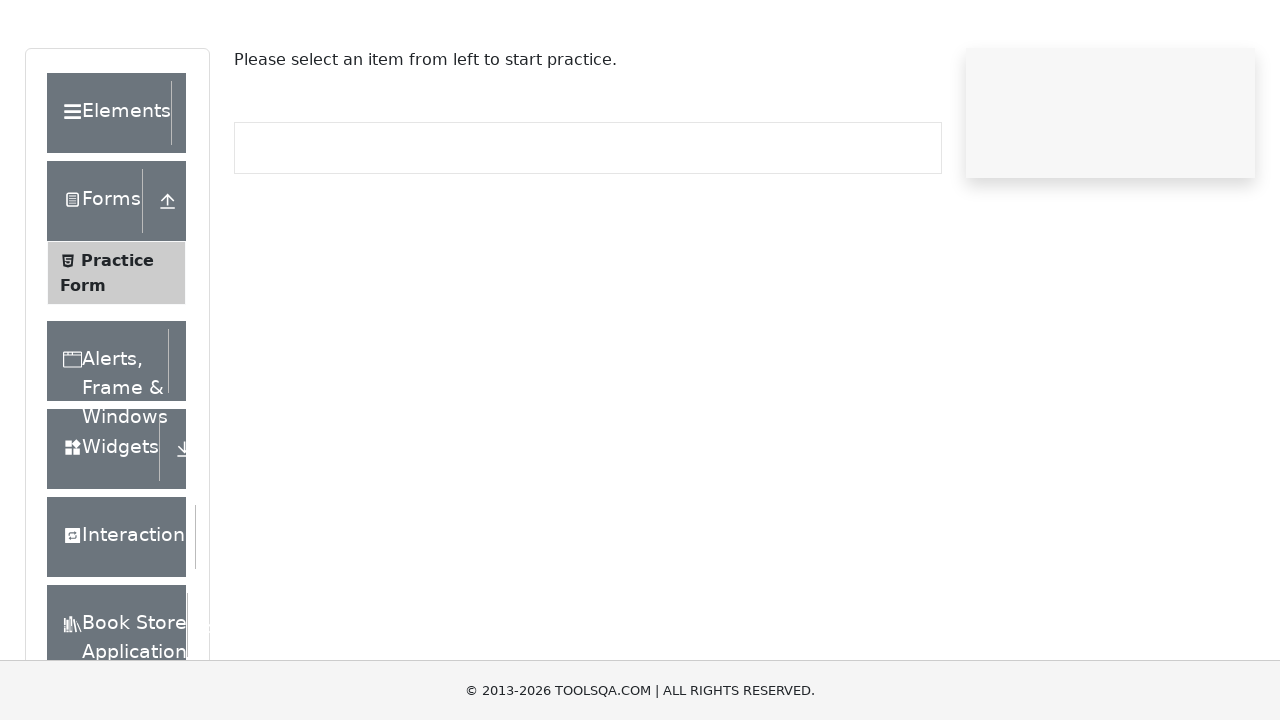

Forms page fully loaded
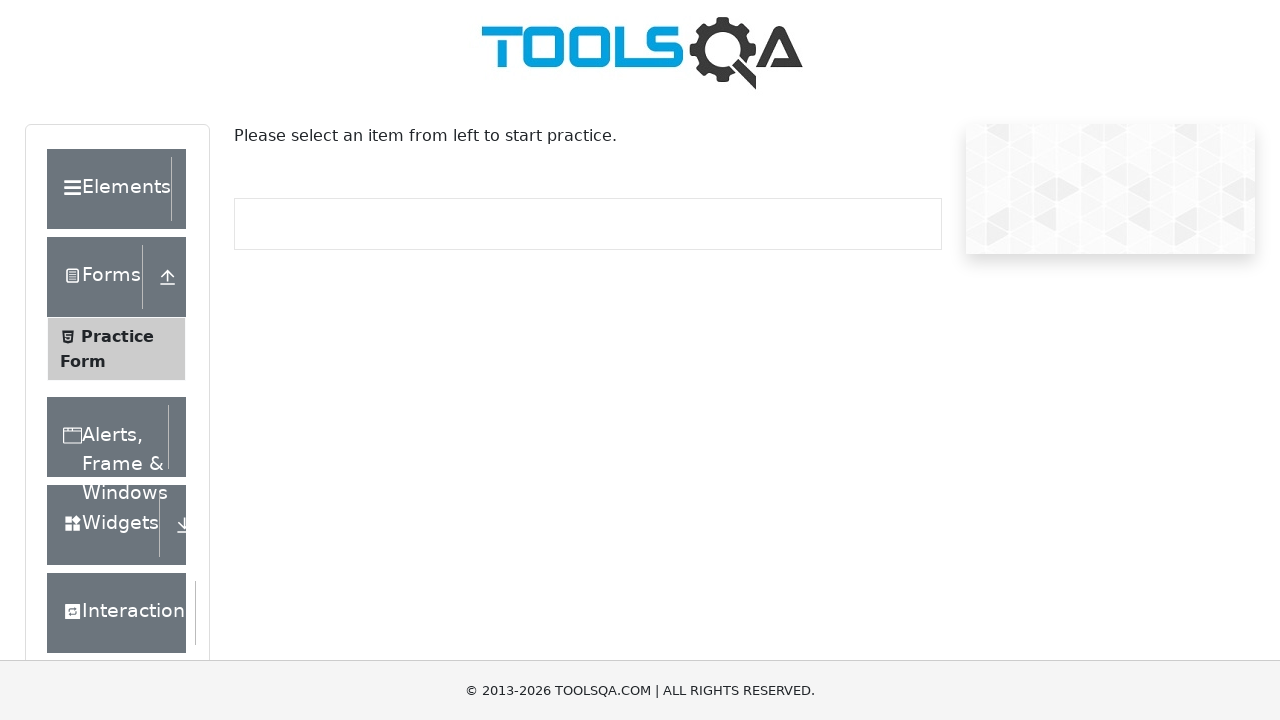

Navigated to DemoQA Books section
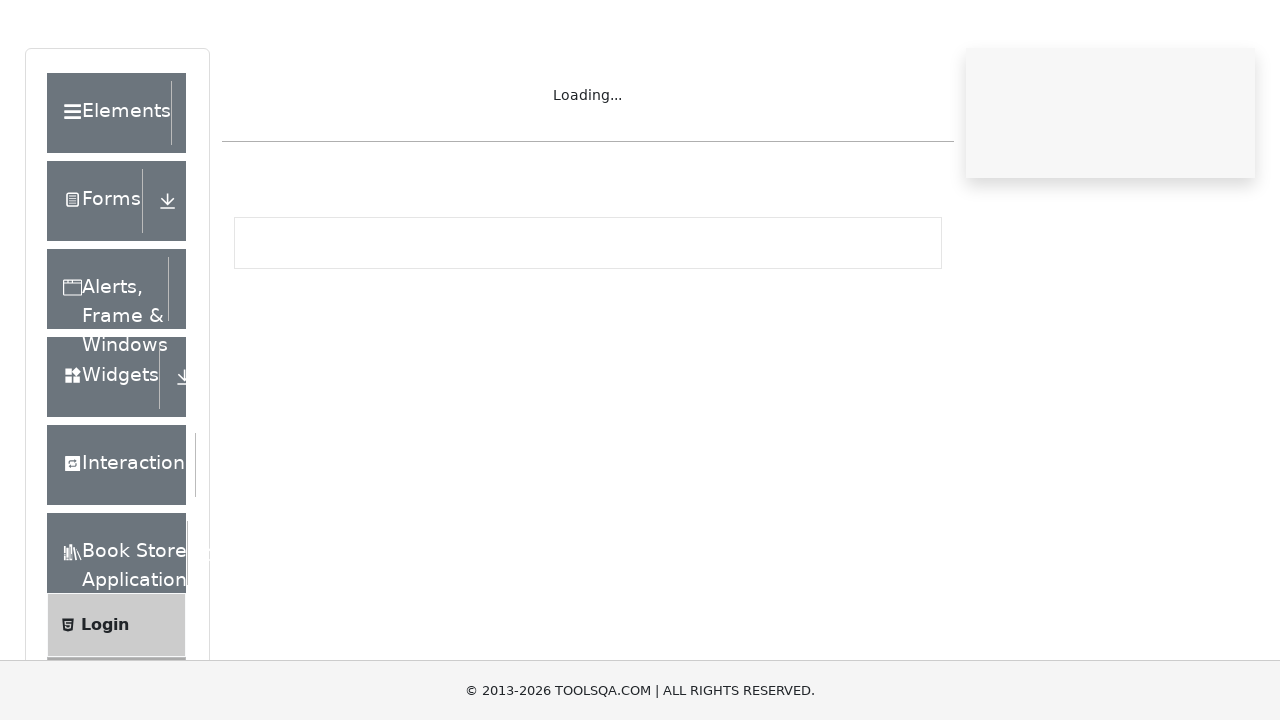

Books page fully loaded
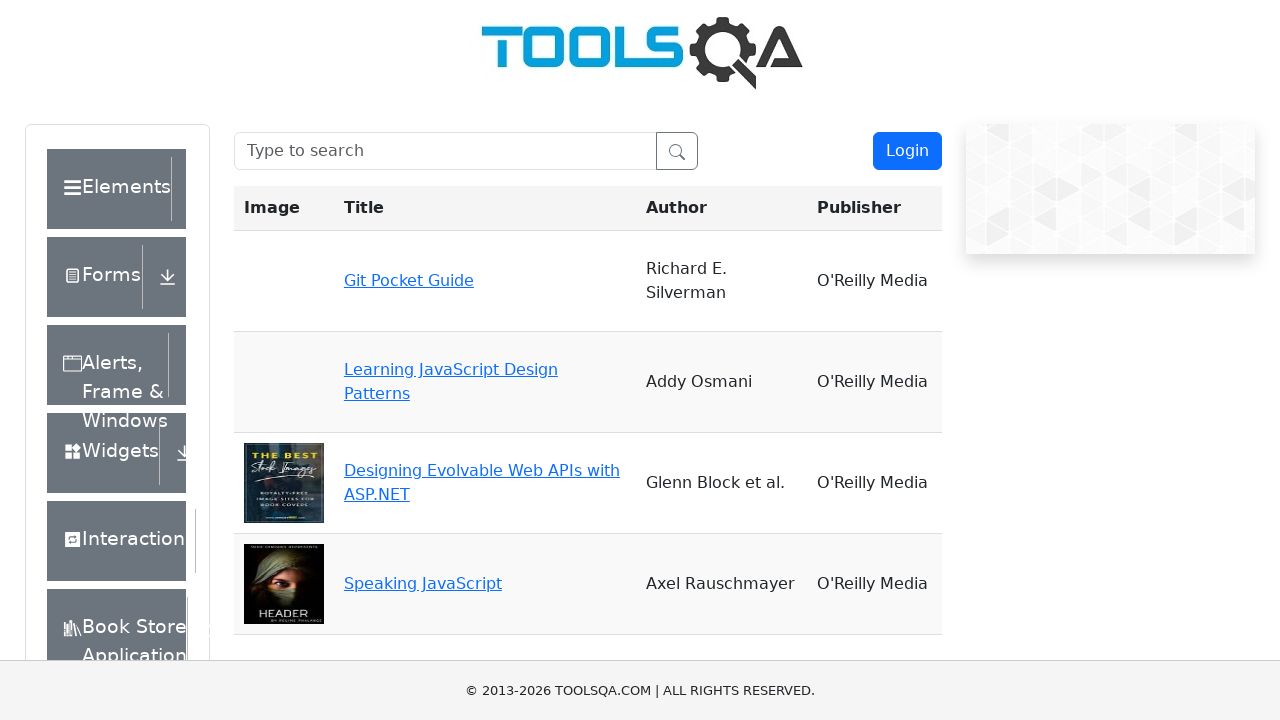

Navigated to DemoQA Widgets section
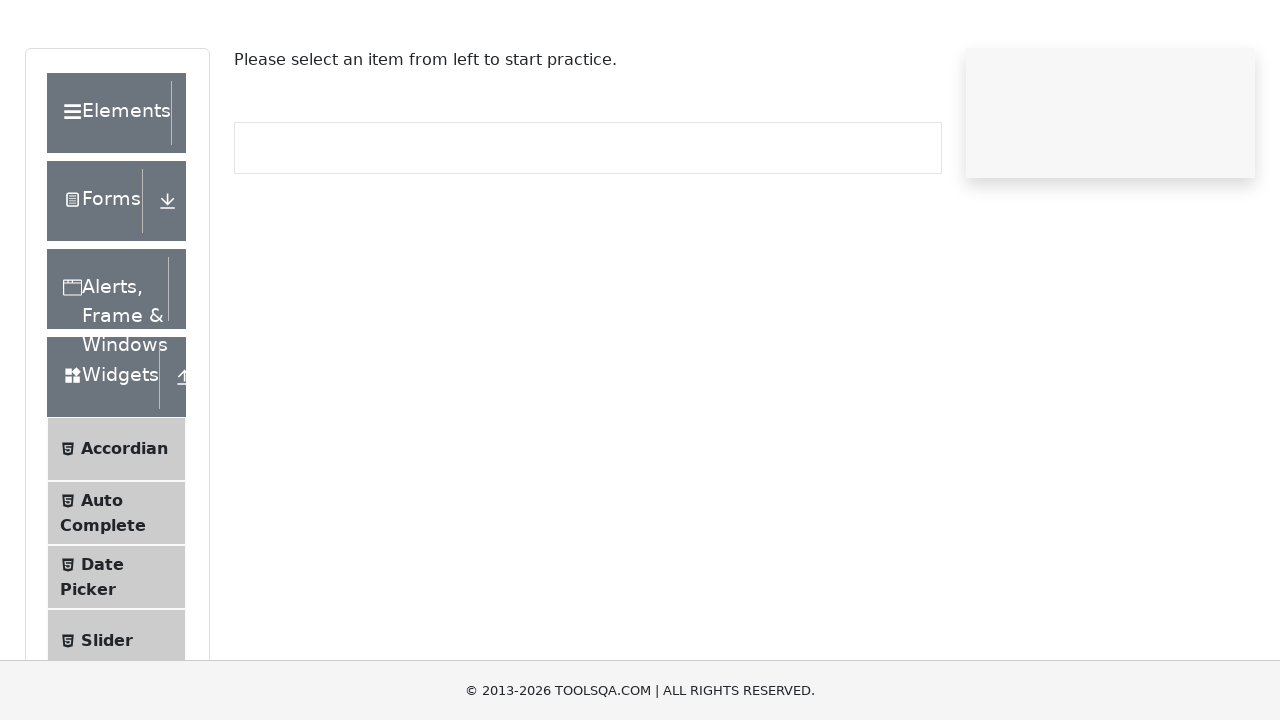

Widgets page fully loaded
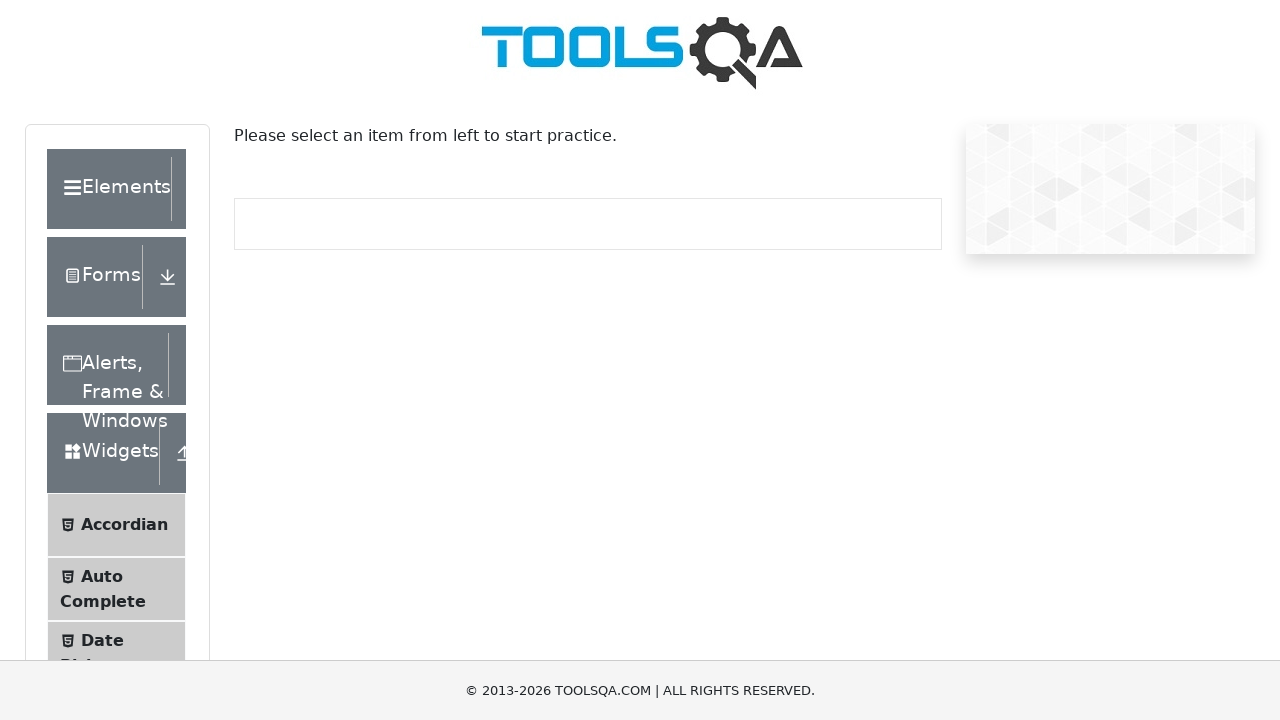

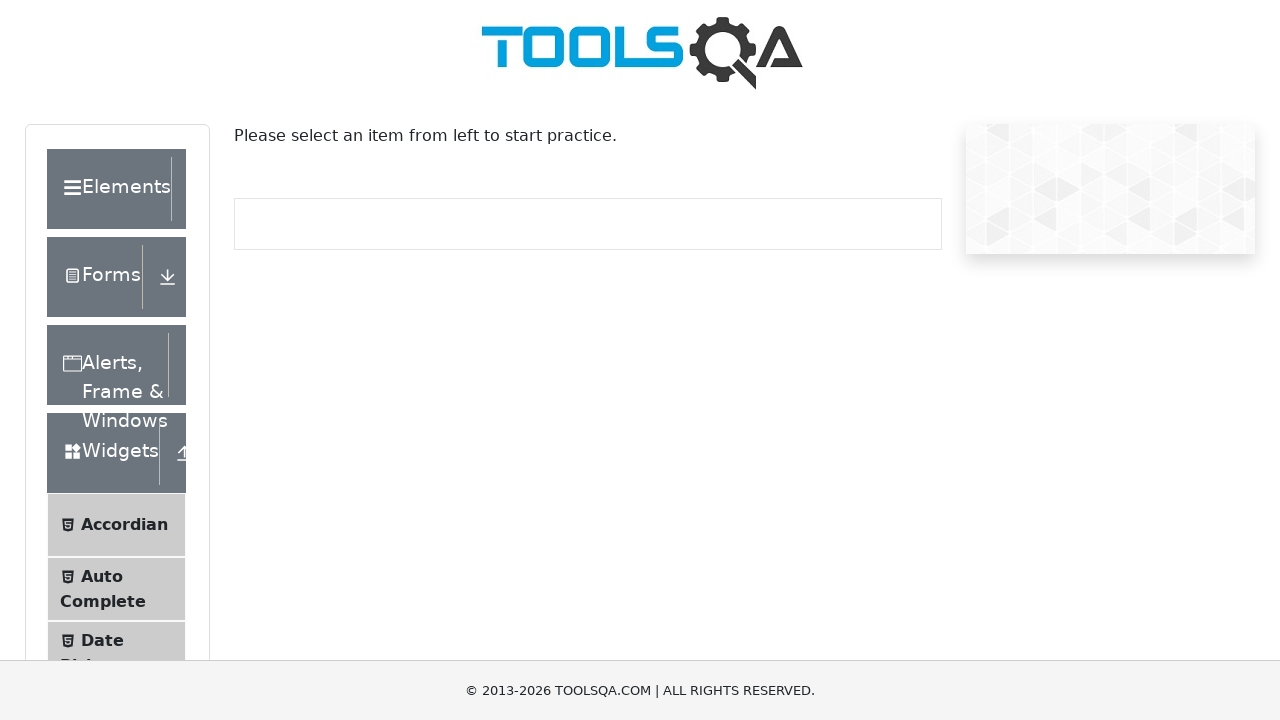